Tests pagination navigation on a politician transparency search page by clicking through result pages and verifying page transitions work correctly.

Starting URL: https://transparentia.newtral.es/busqueda-avanzada?name=&inactive=true

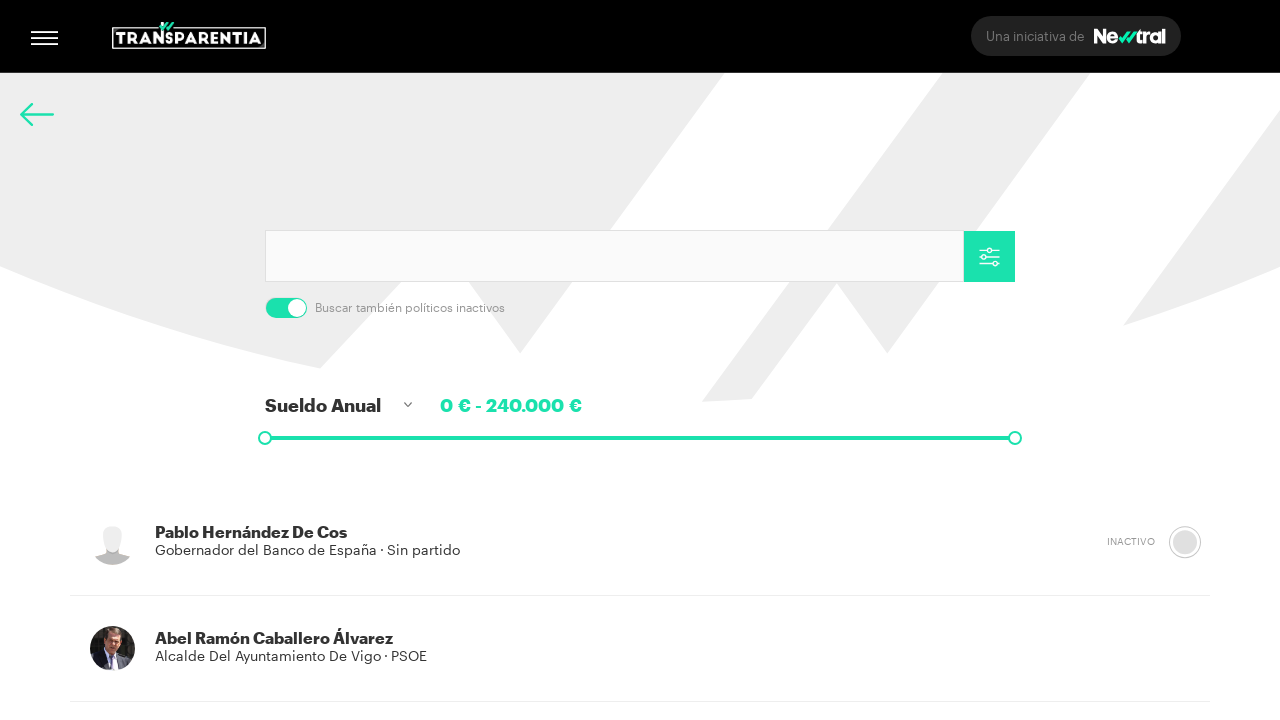

Search results loaded on advanced search page
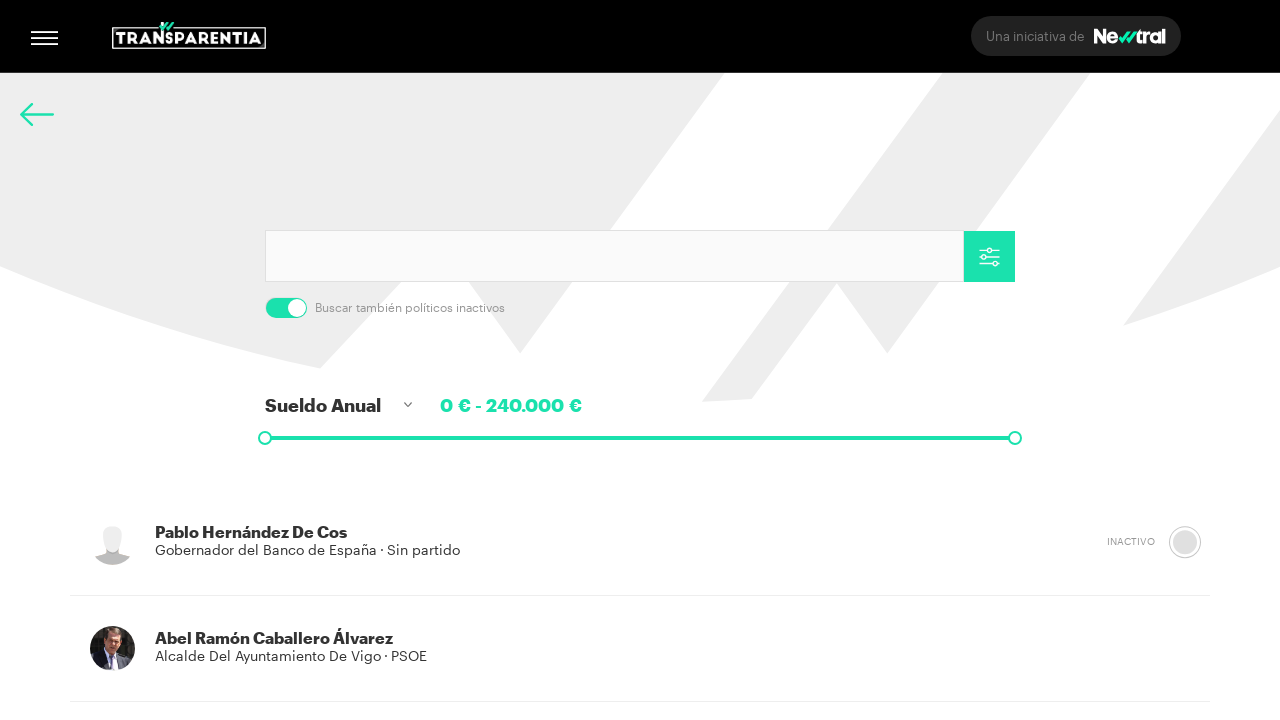

Pagination controls loaded and visible
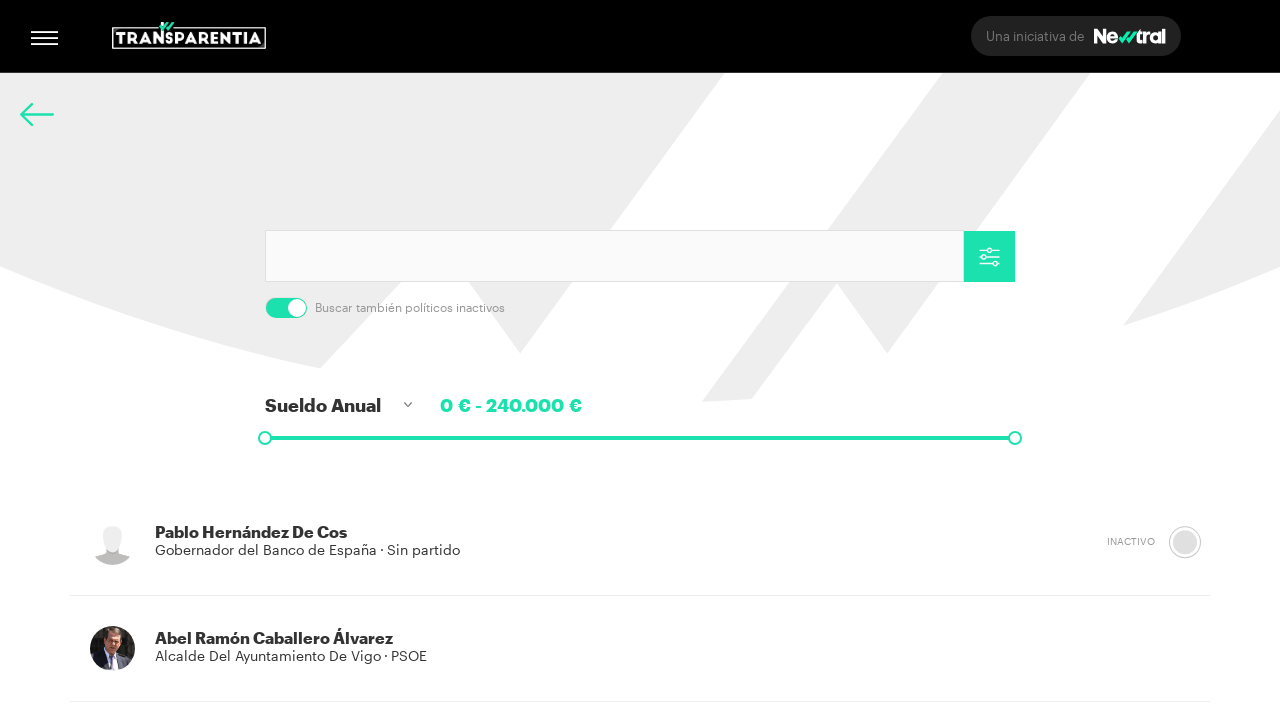

Retrieved initial active page number: 1
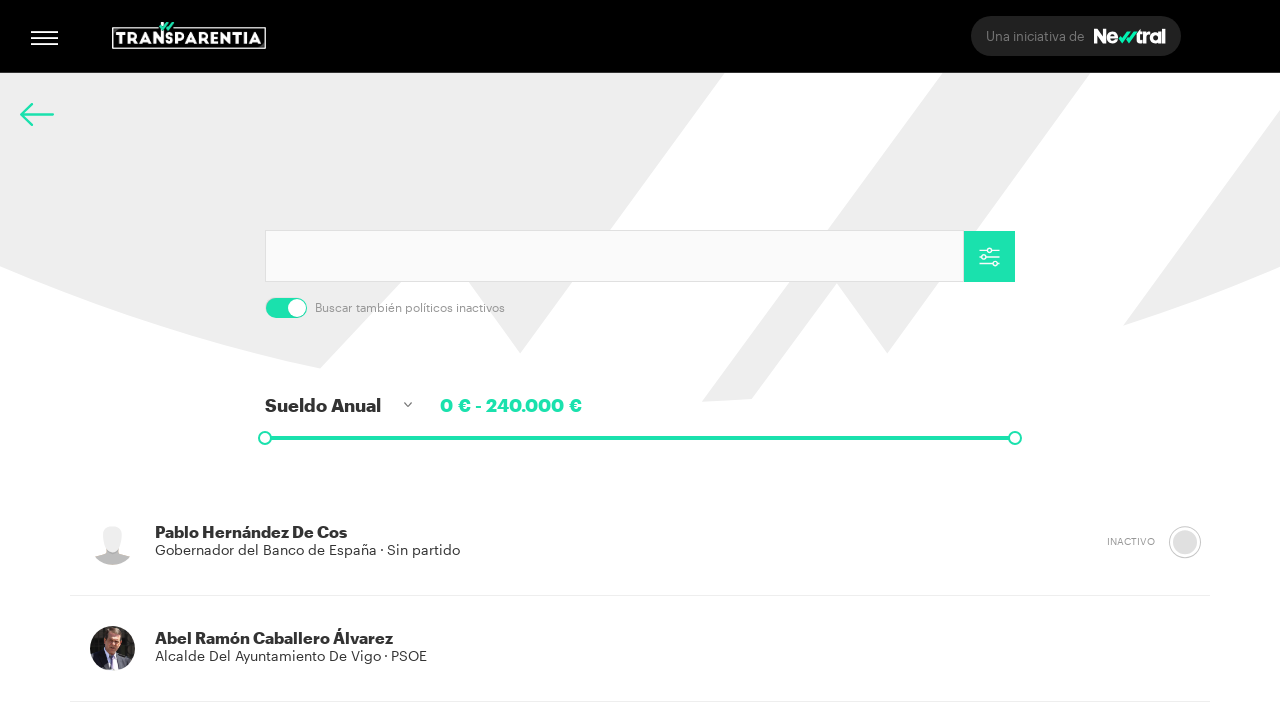

Clicked next page button to navigate to page 2 at (828, 363) on #advanced-search > section.b-results > div.e-pagination > div > div > div > div 
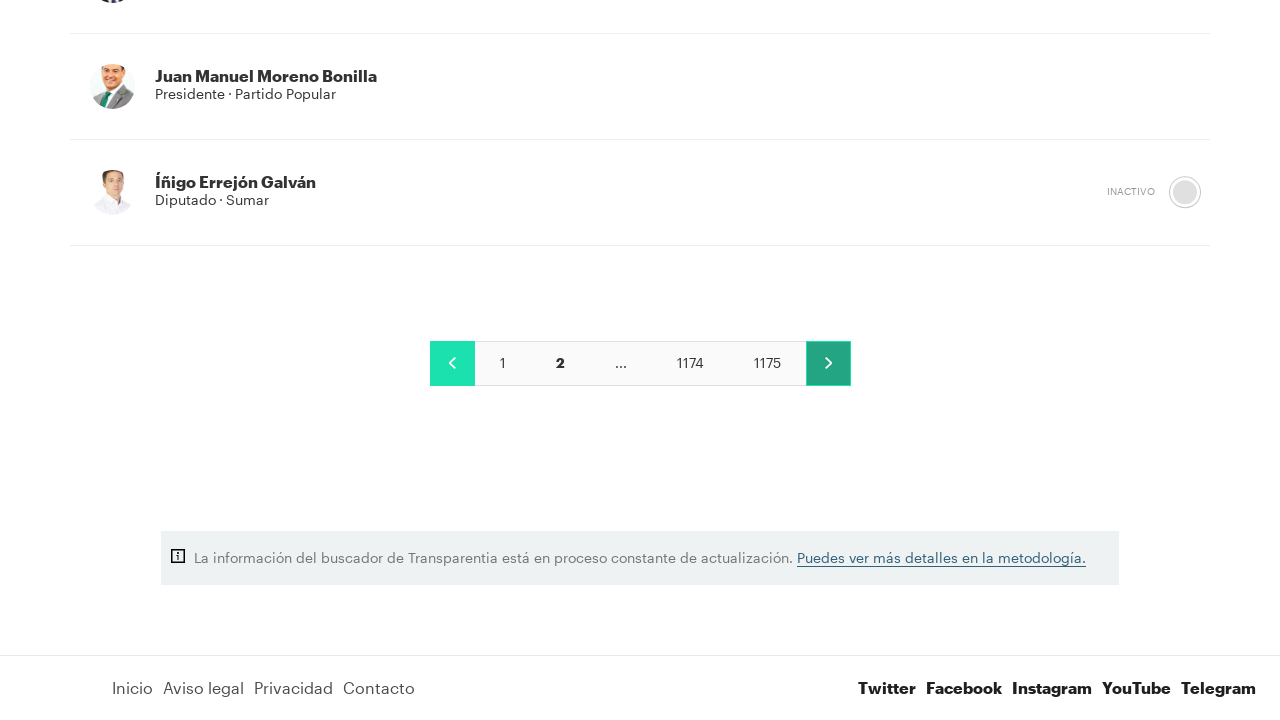

Waited 2 seconds for page transition to complete
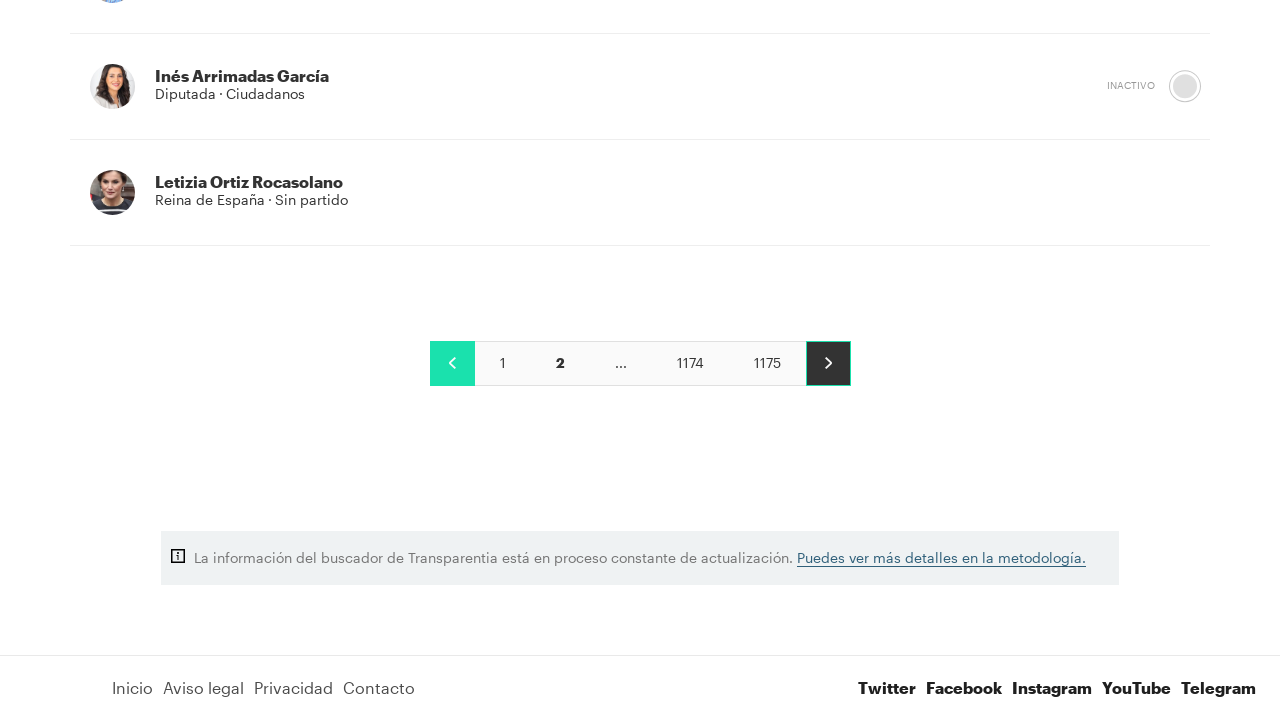

Search results loaded on page 2
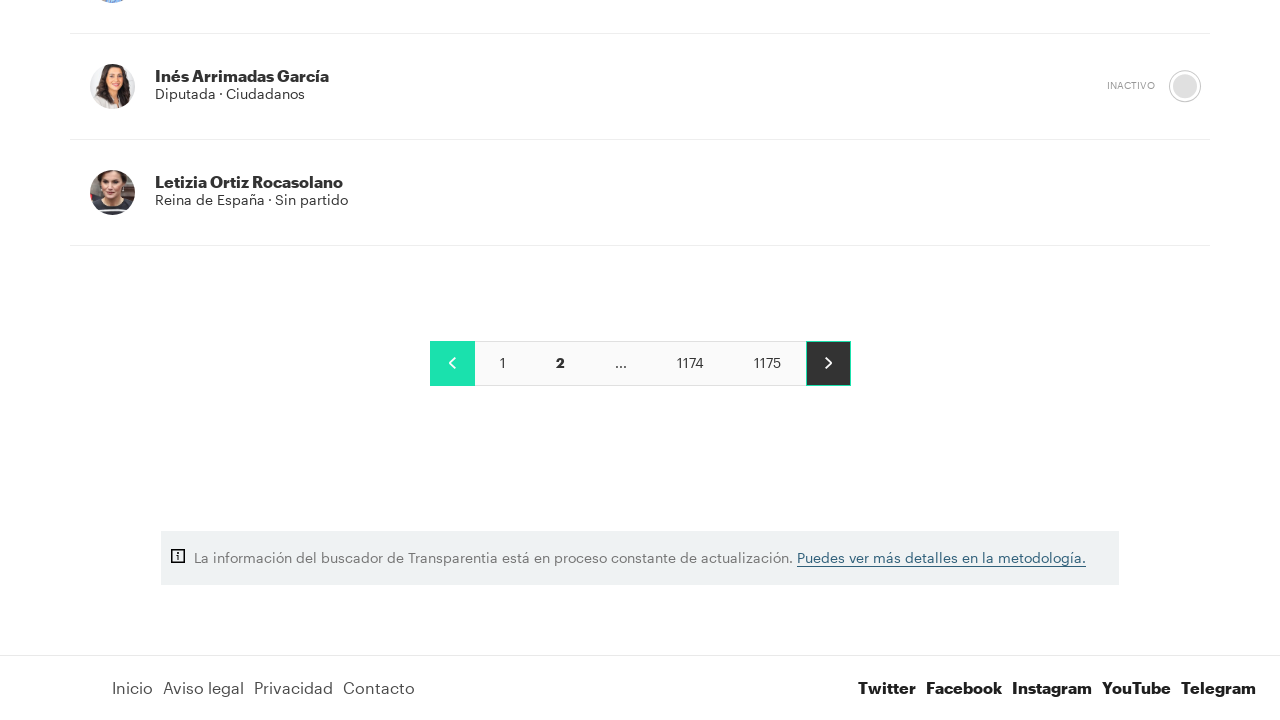

Clicked next page button to navigate to page 3 at (828, 363) on #advanced-search > section.b-results > div.e-pagination > div > div > div > div 
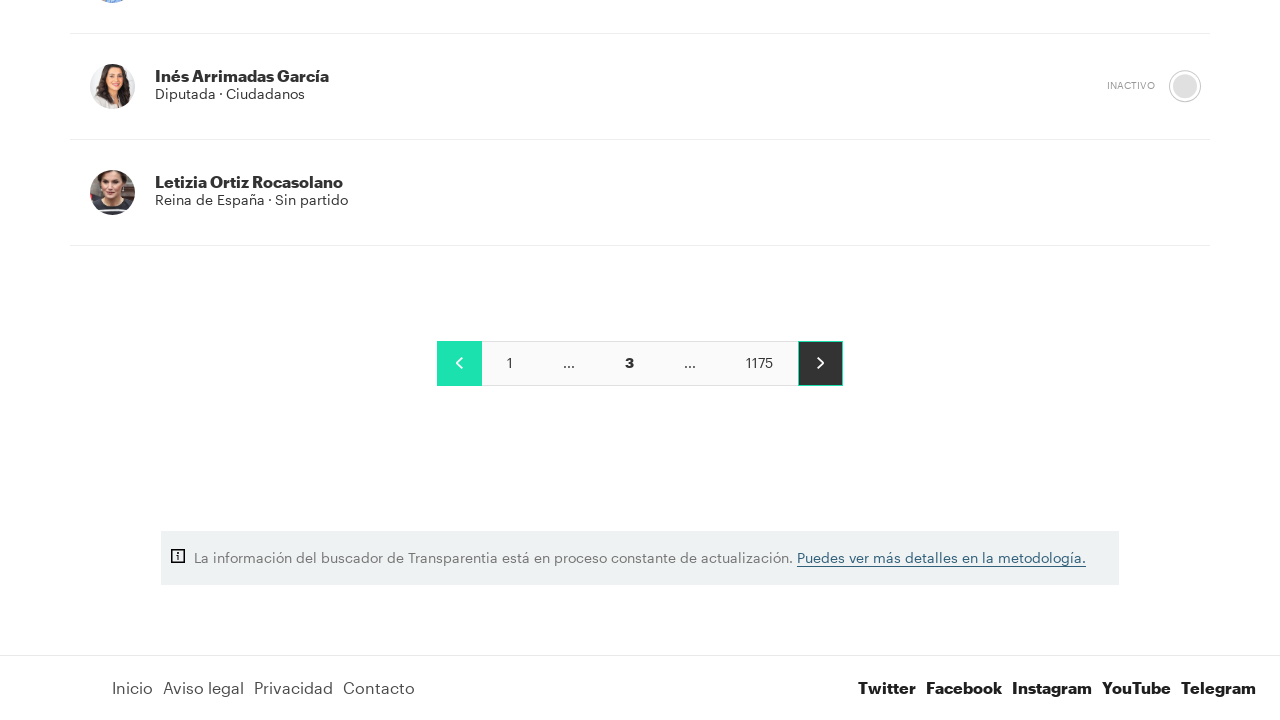

Waited 2 seconds for page transition to complete
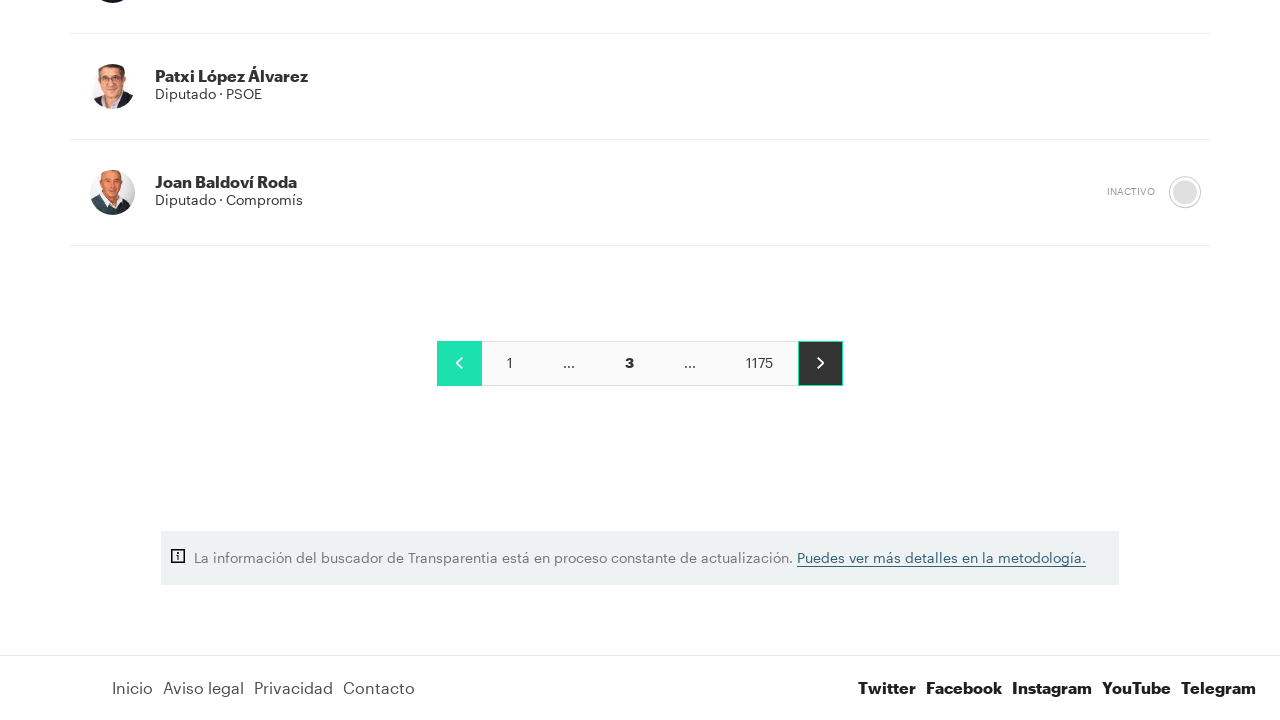

Search results loaded on page 3, pagination navigation test completed successfully
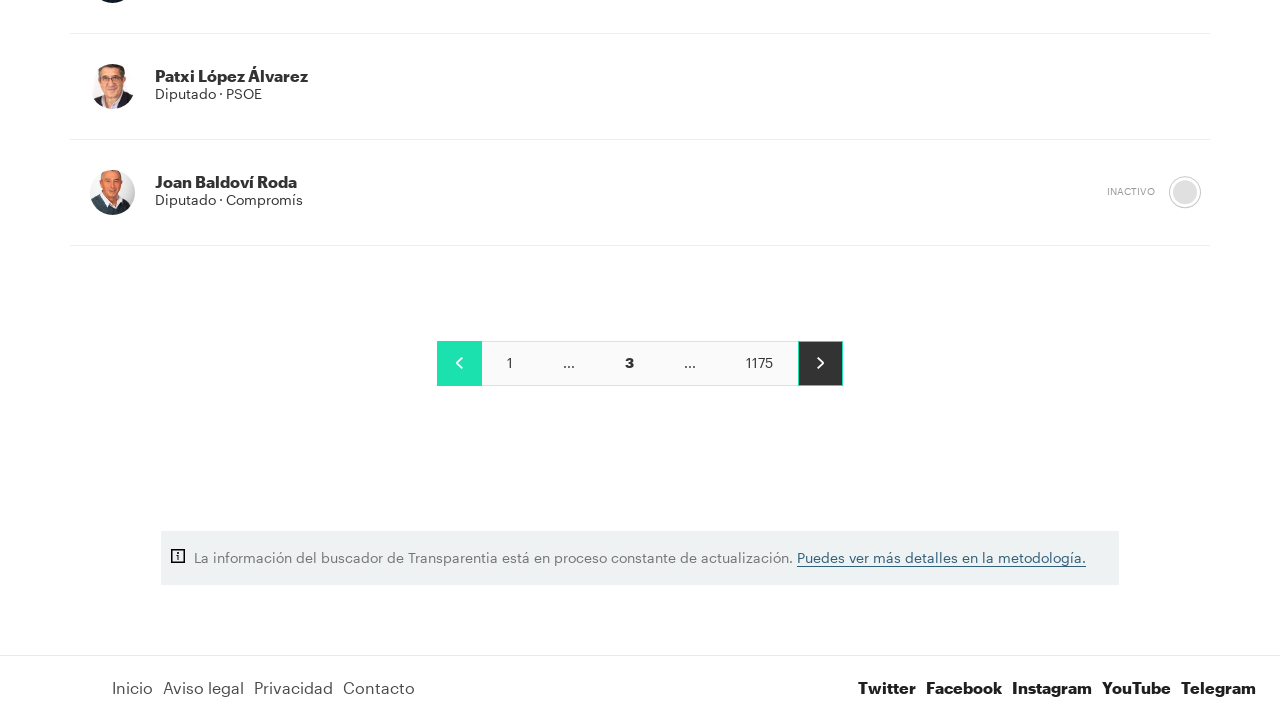

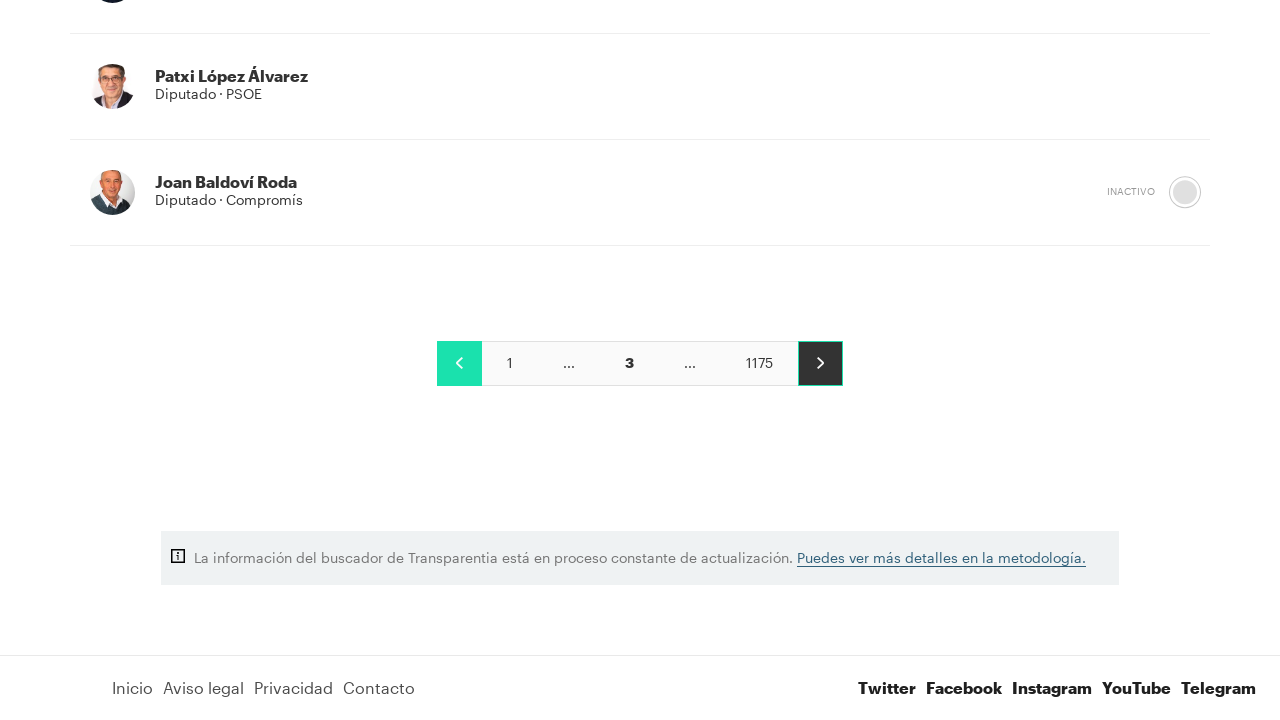